Tests the search functionality on calculator.net by entering a search term in the search box and clicking the search button

Starting URL: https://www.calculator.net/

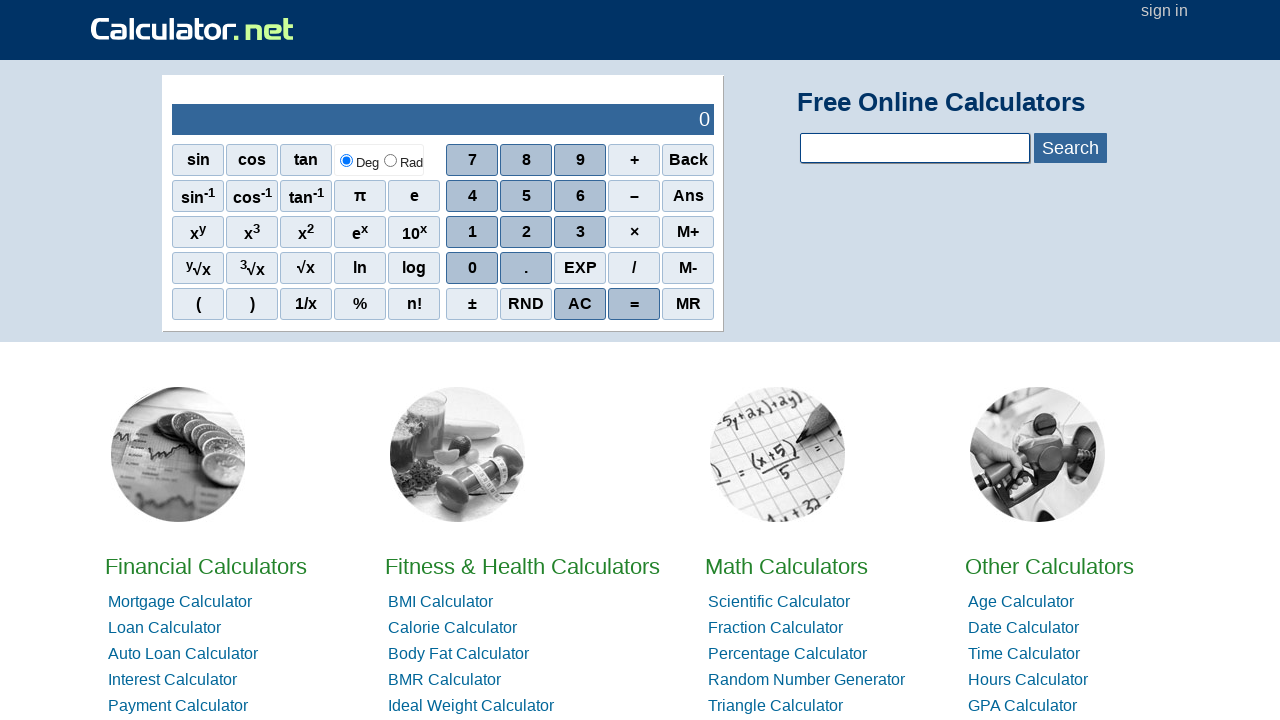

Filled search box with 'calculator' on input[name='calcSearchTerm']
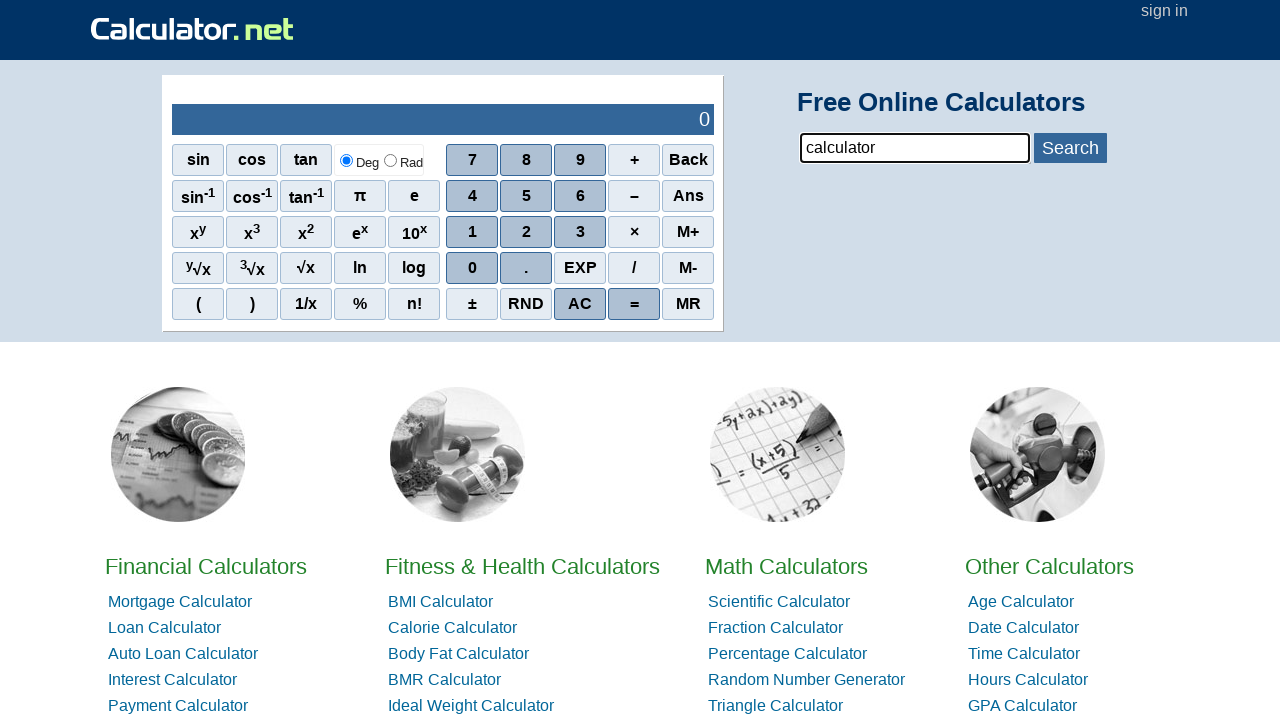

Clicked search button at (1070, 148) on #bluebtn
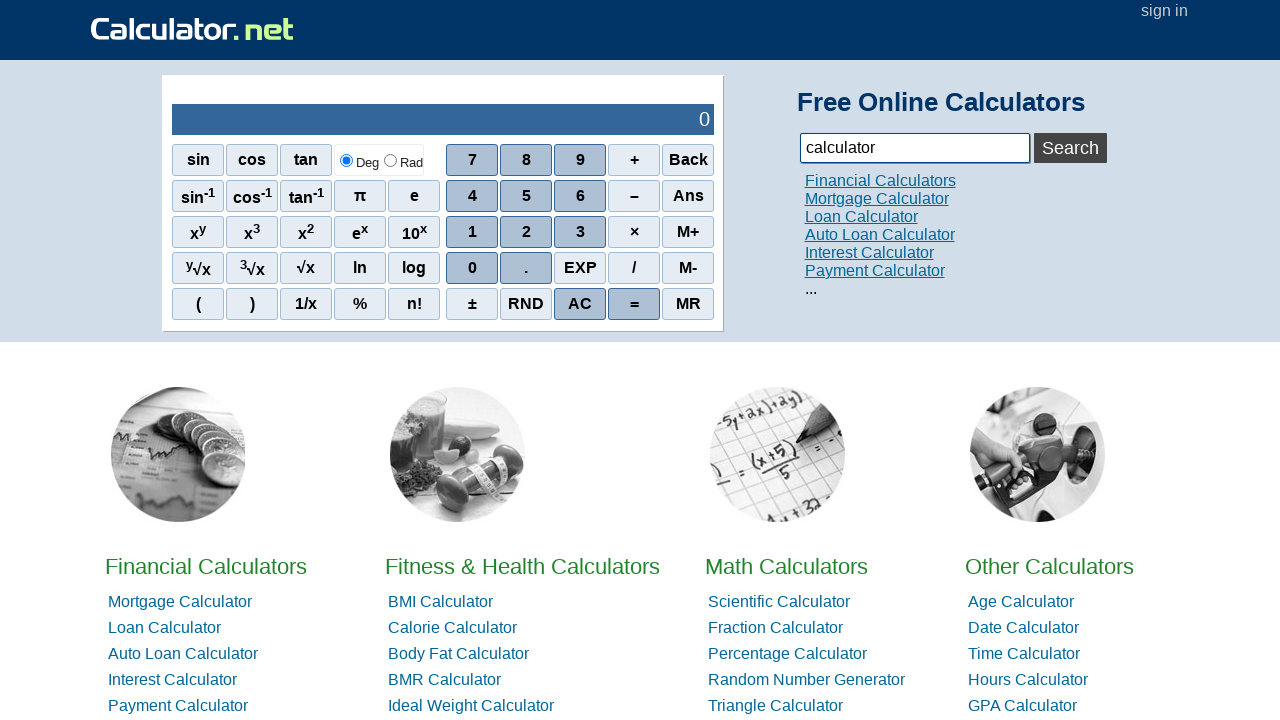

Search results loaded successfully
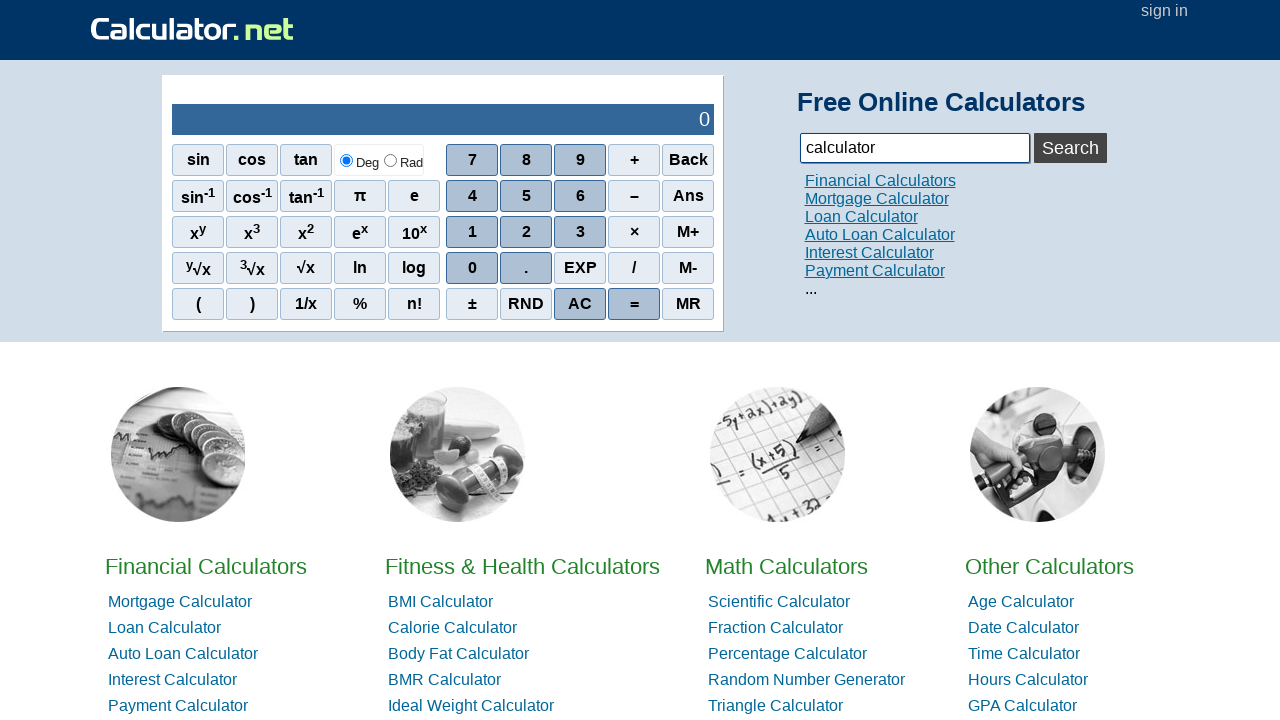

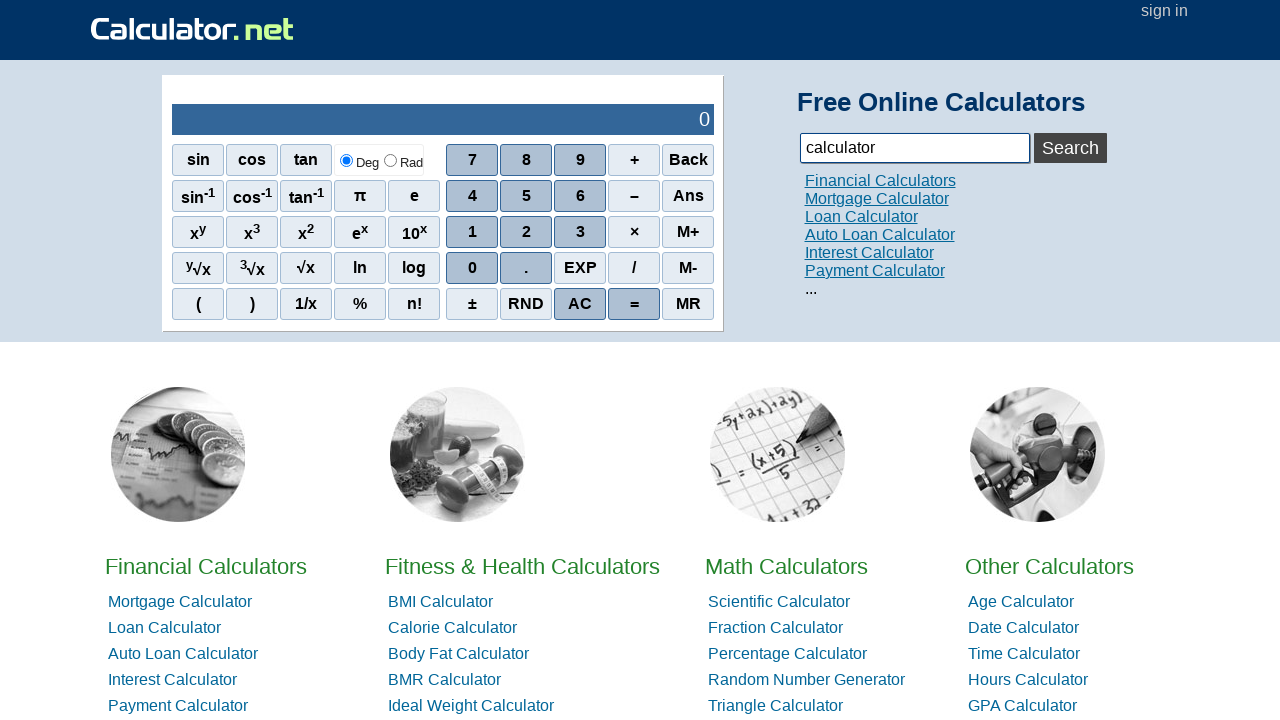